Tests clicking the start loading green button, verifying the loading text appears while the button disappears, then waiting for the success message "Green Loaded" to appear.

Starting URL: https://acctabootcamp.github.io/site/examples/loading_color

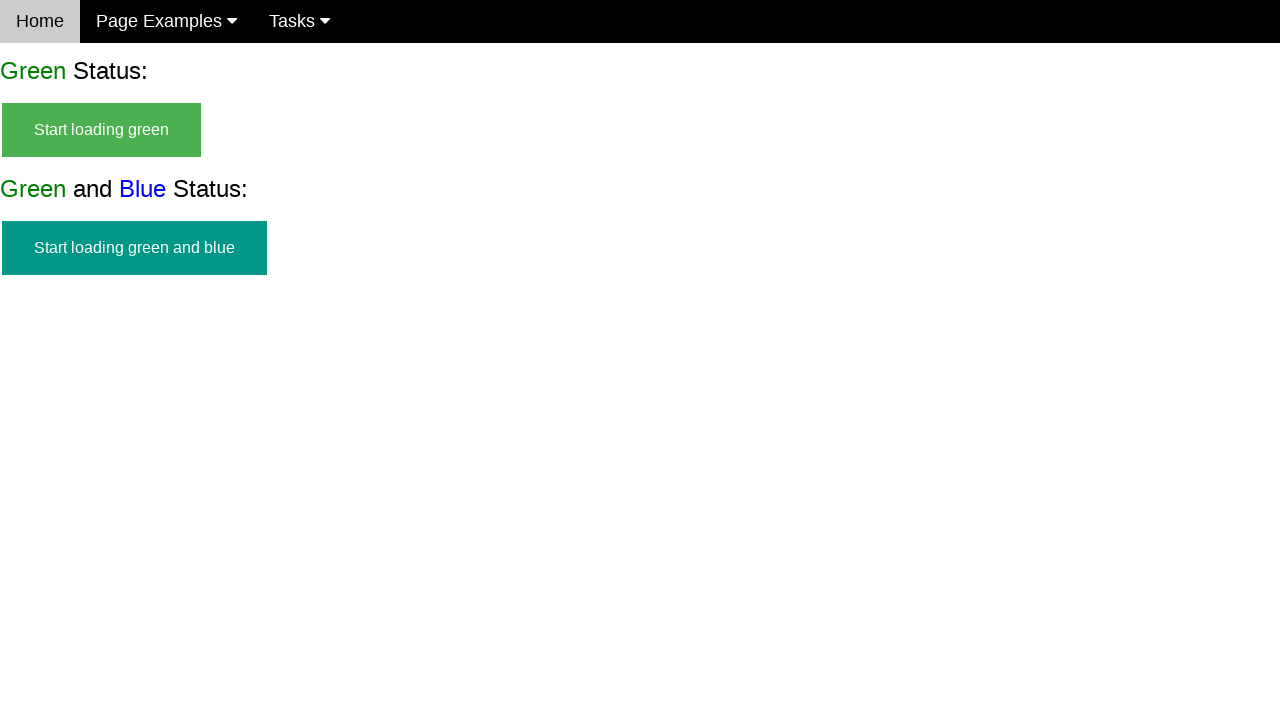

Clicked the start loading green button at (102, 130) on #start_green
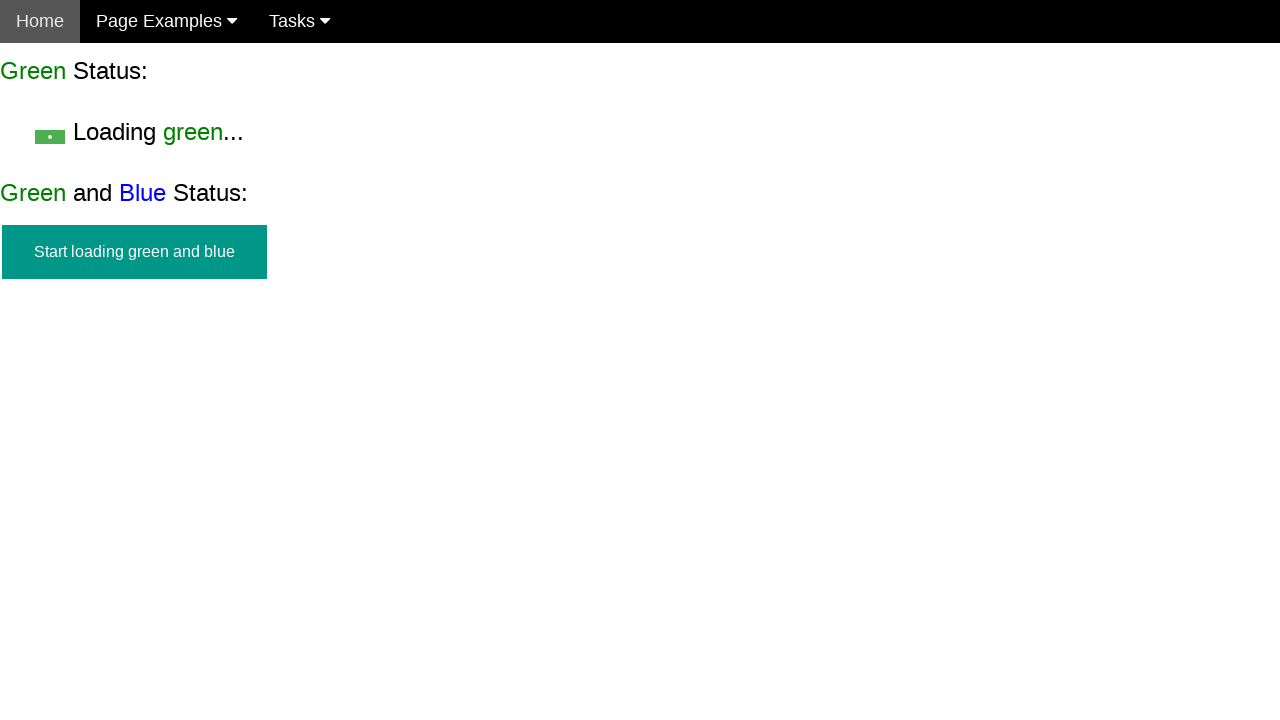

Verified start green button is hidden
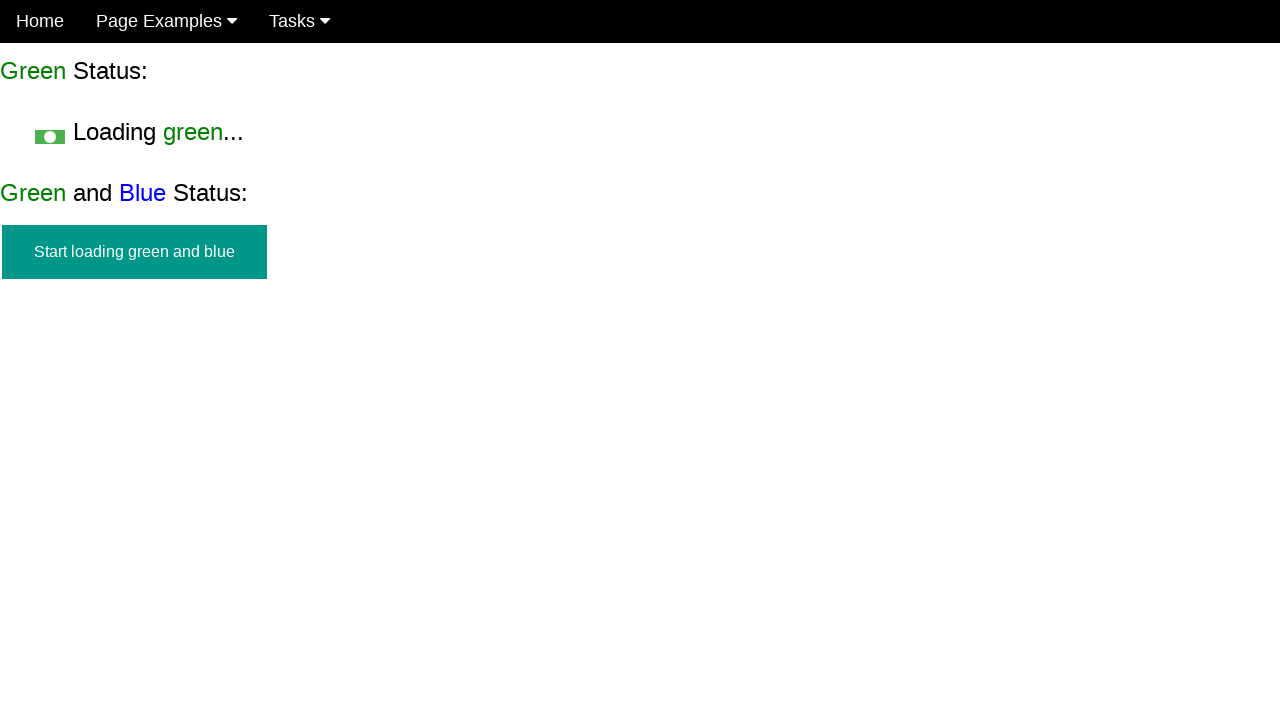

Verified loading text is visible
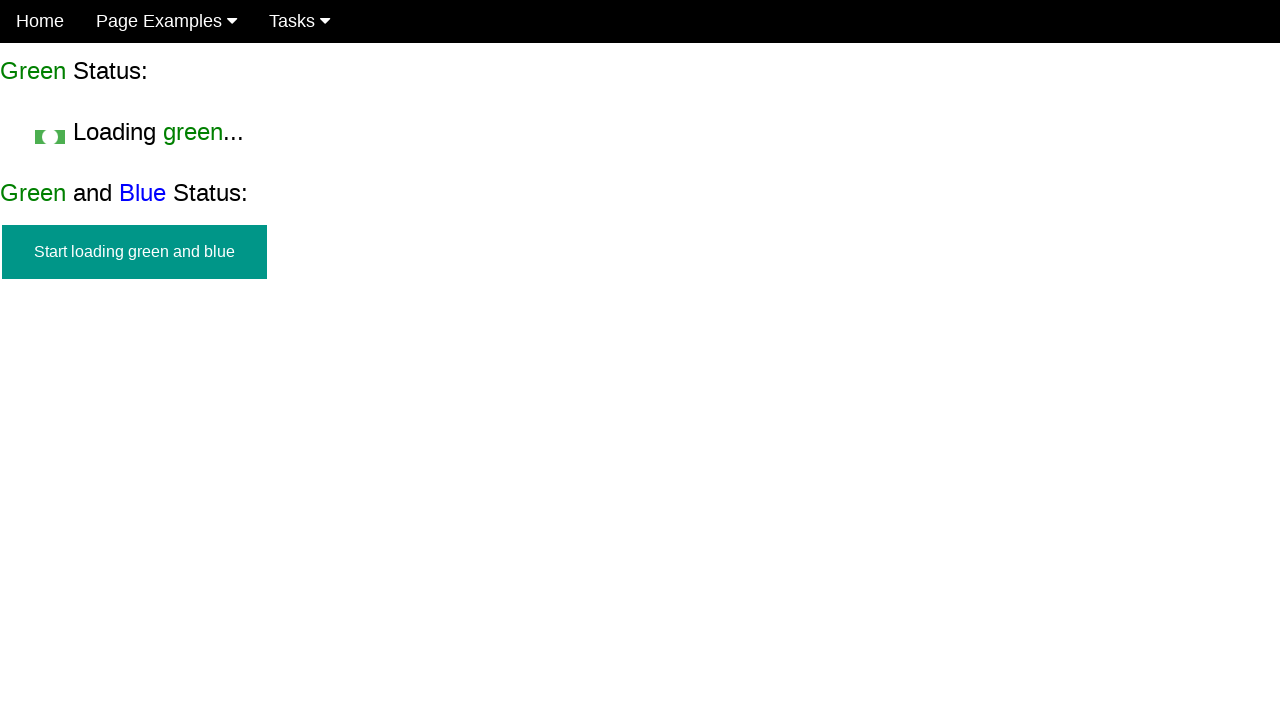

Waited for and verified success message 'Green Loaded' appeared
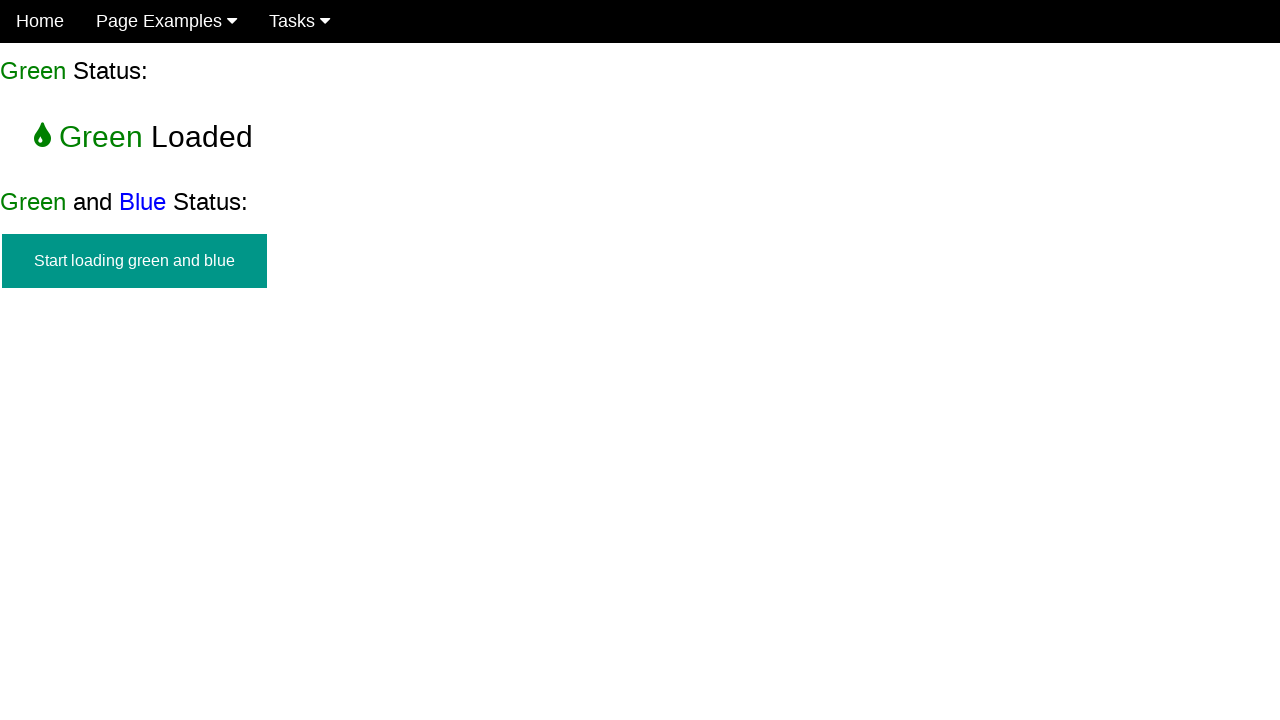

Verified start green button remains hidden
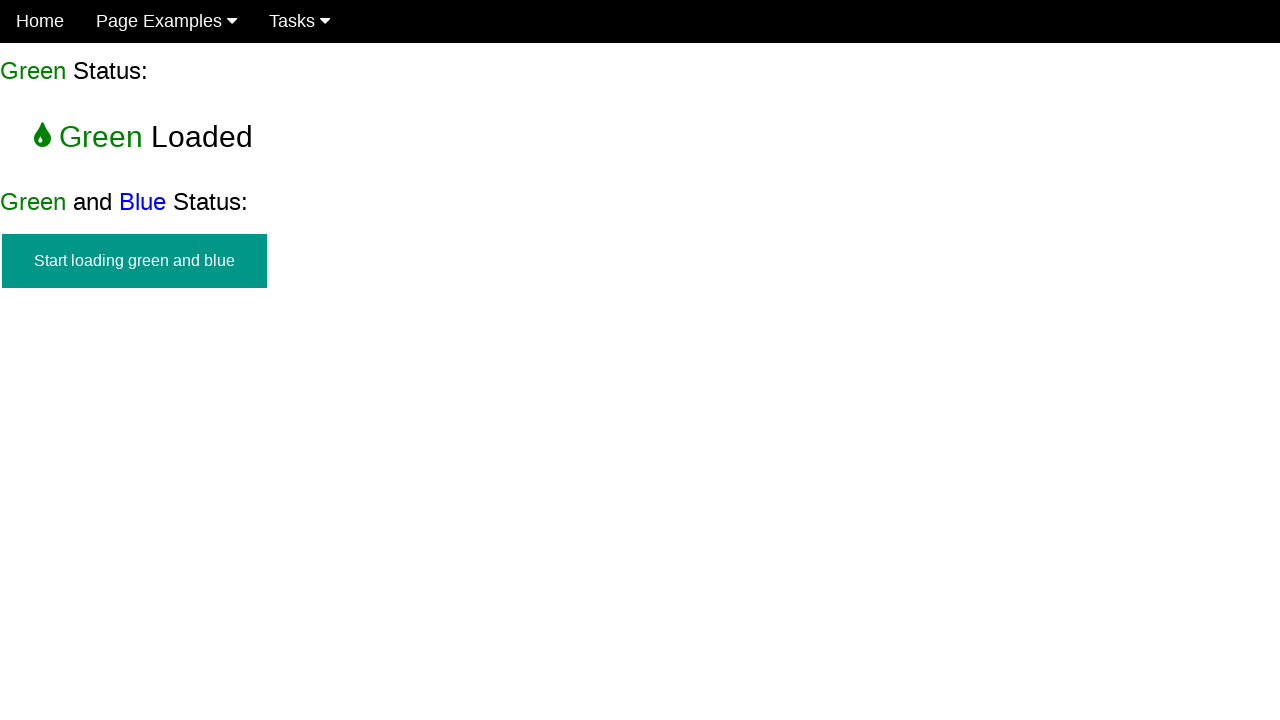

Verified loading text is hidden in final state
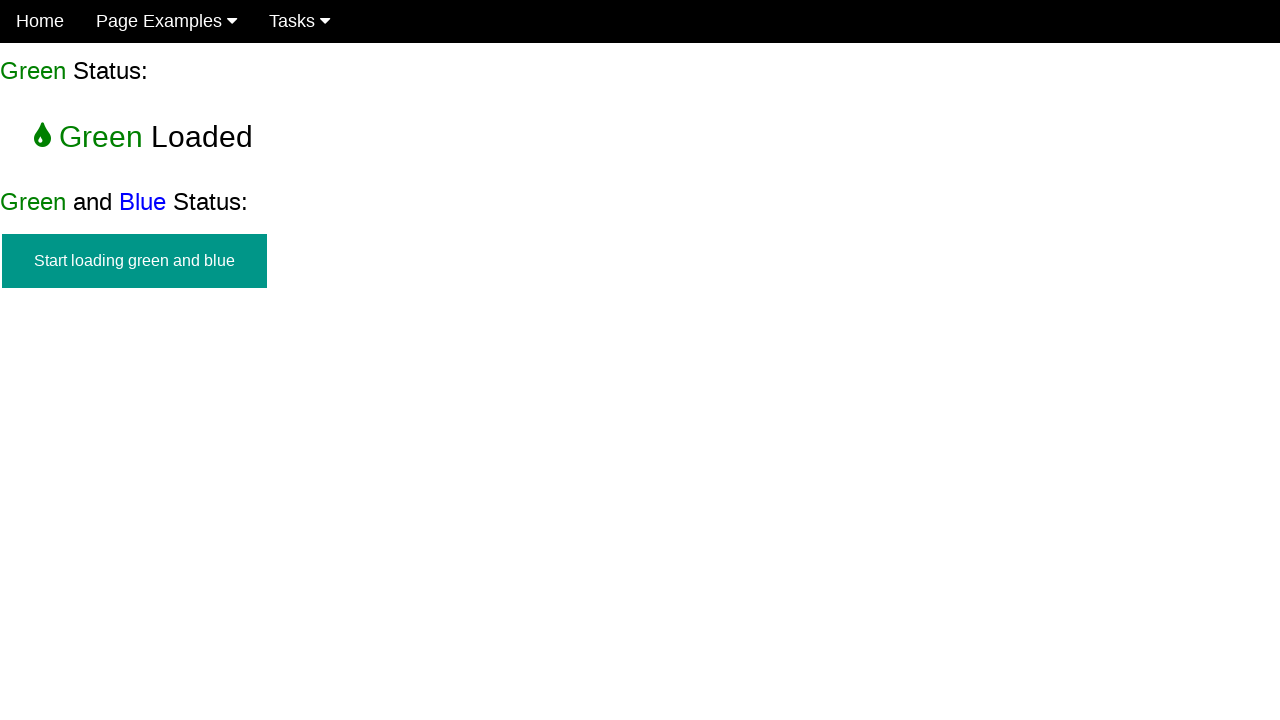

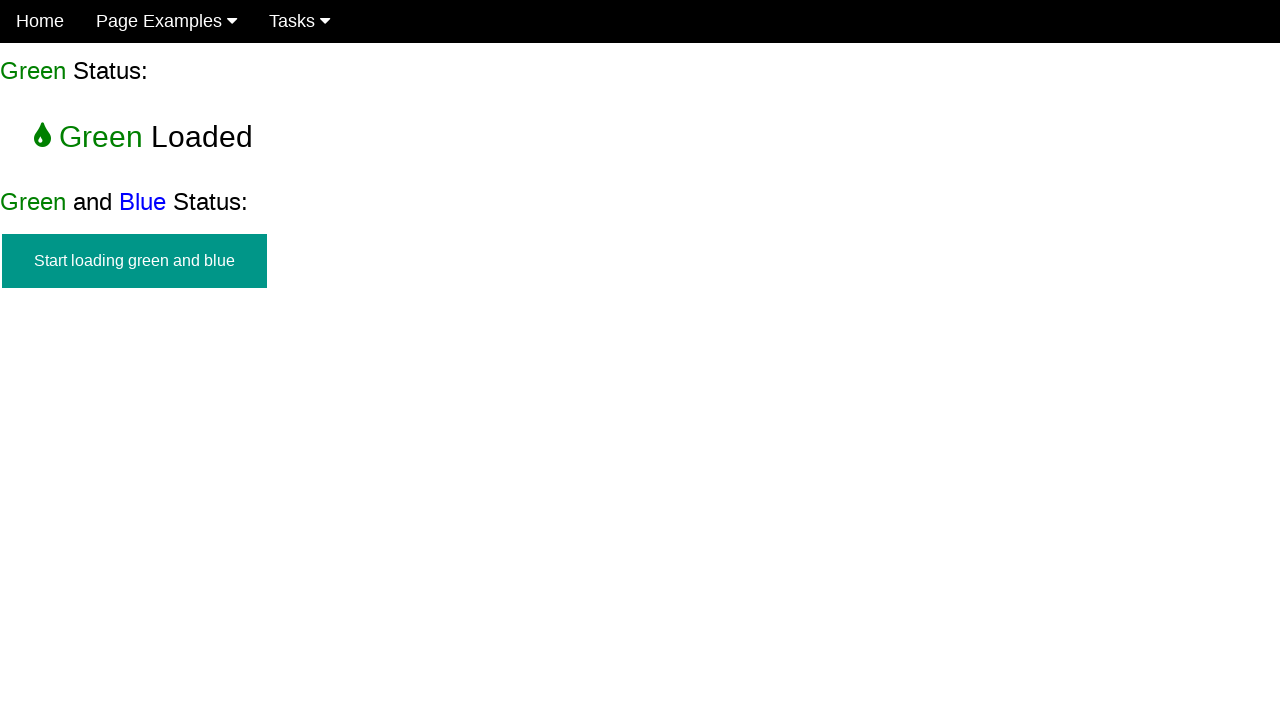